Tests navigation on Tata Cliq e-commerce site by hovering over Brands menu, navigating to Watches & Accessories, sorting by New Arrivals, filtering by Men's watches, and clicking on a product to view details in a new tab.

Starting URL: https://www.tatacliq.com/

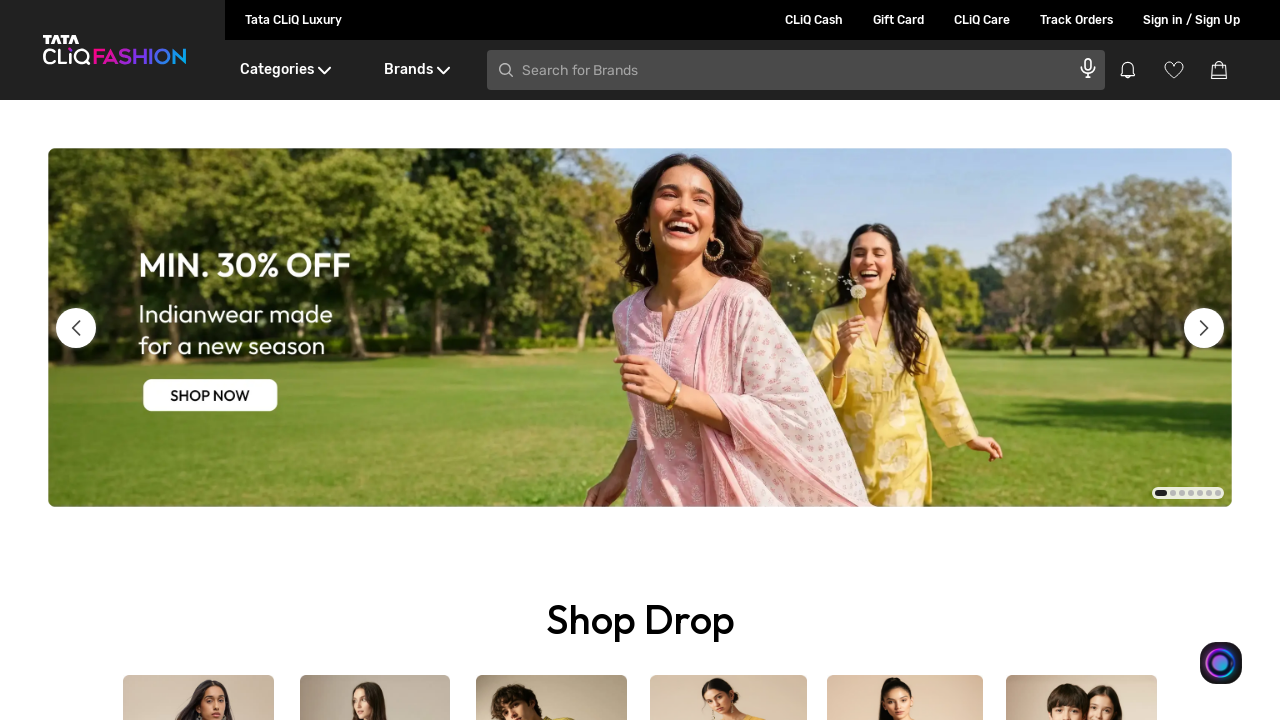

Hovered over Brands menu at (416, 70) on xpath=//div[text()='Brands']
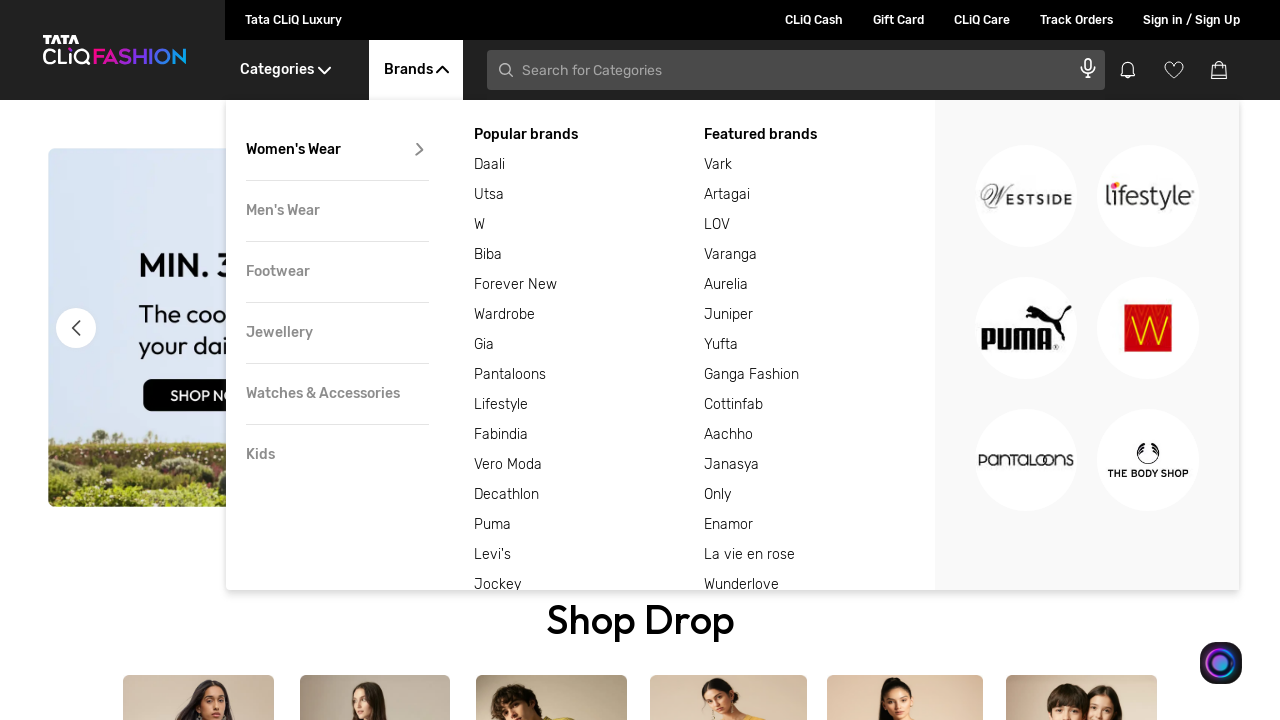

Hovered over Watches & Accessories submenu at (337, 394) on xpath=//div[text()='Watches & Accessories']
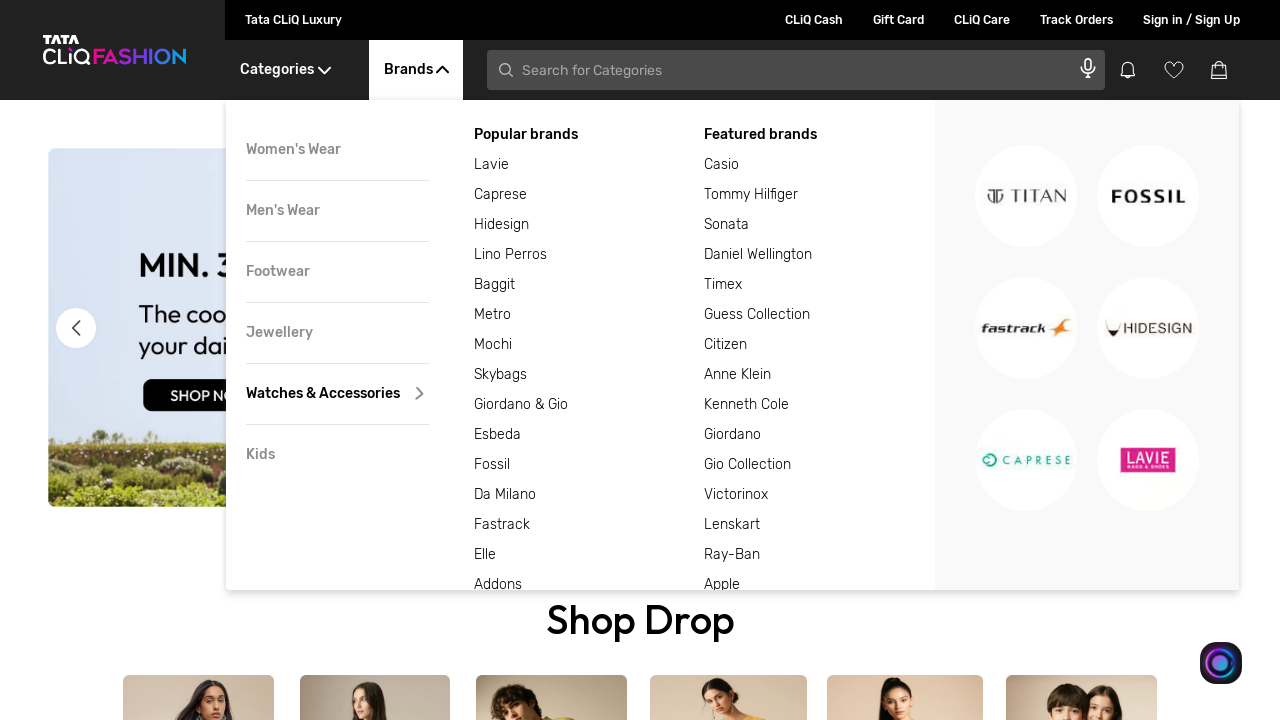

Clicked on Featured brands section at (820, 165) on xpath=//div[text()='Featured brands']/following-sibling::div
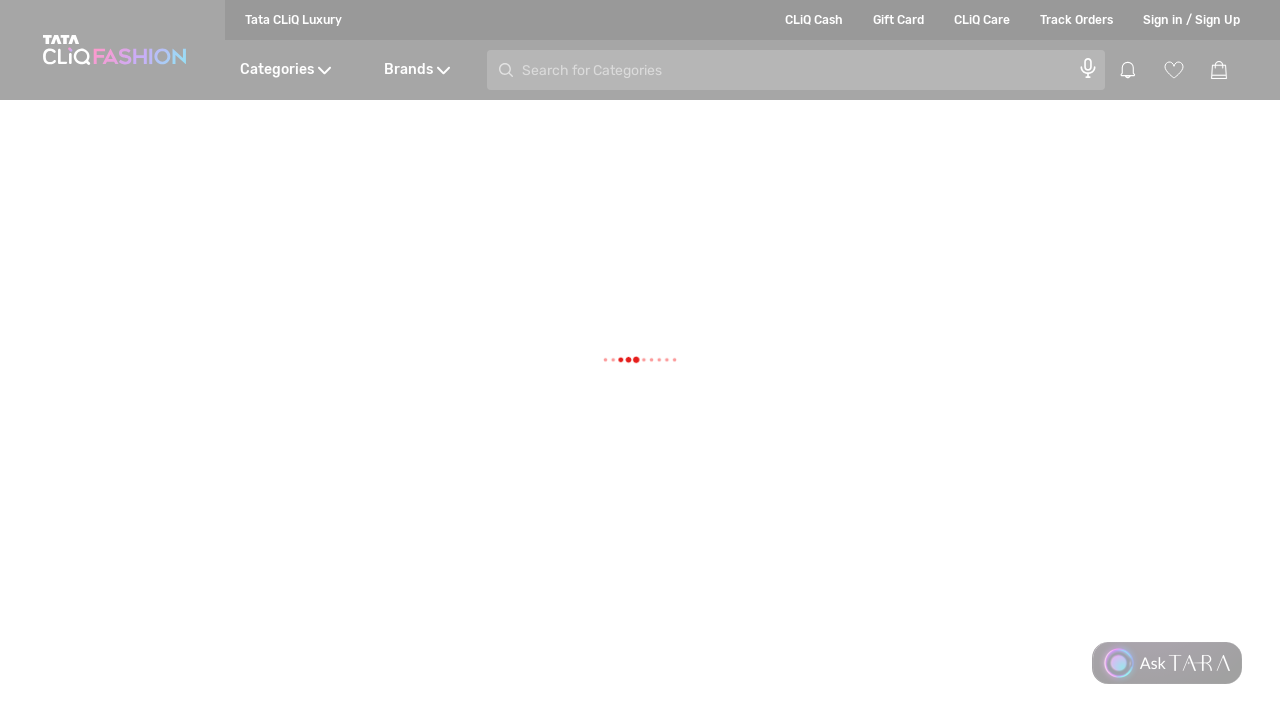

Sorted products by New Arrivals on select[class*='SelectBoxDesktop']
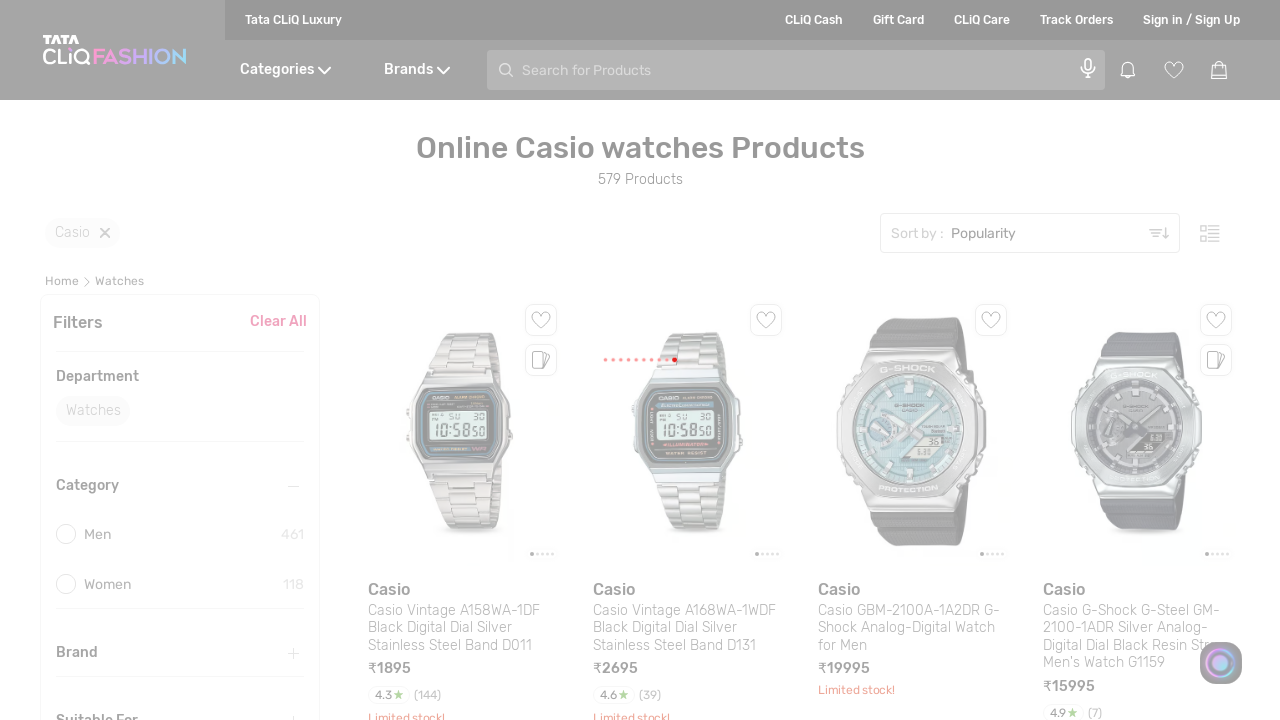

Clicked on Men checkbox filter at (66, 360) on xpath=//div[text()='Men']/preceding::div[@class='CheckBox__base']
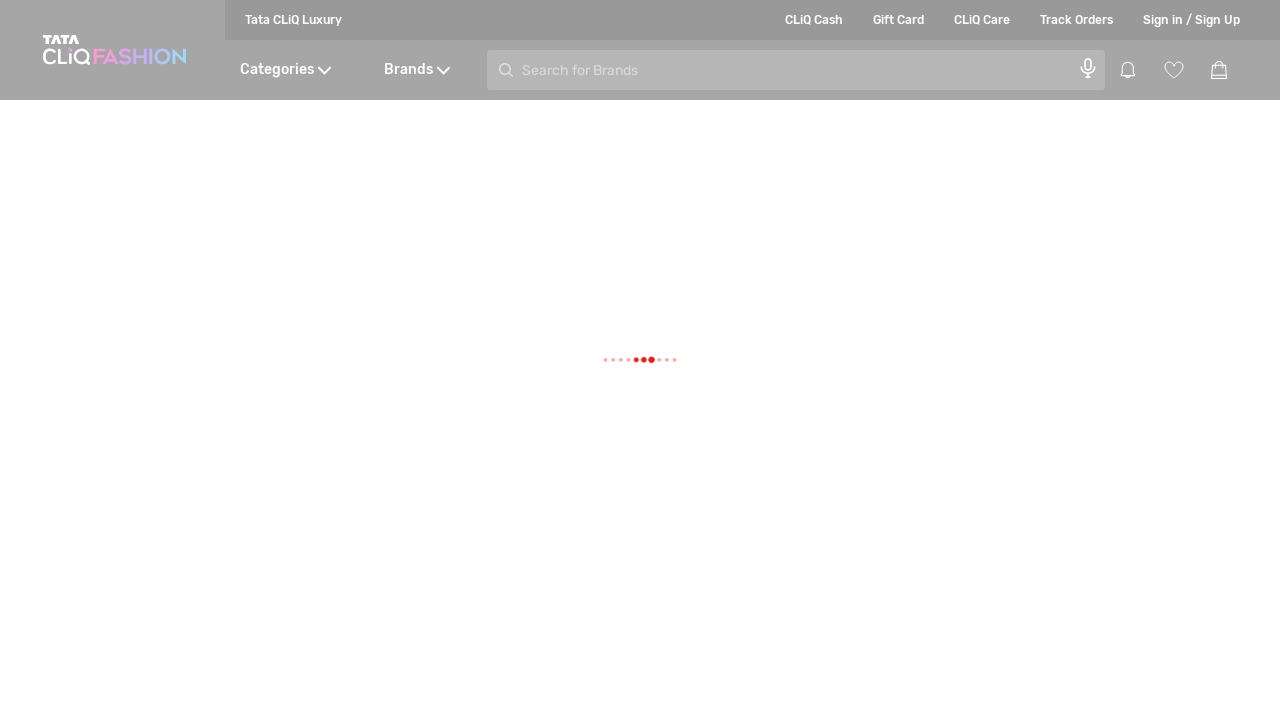

Waited for filter to be applied
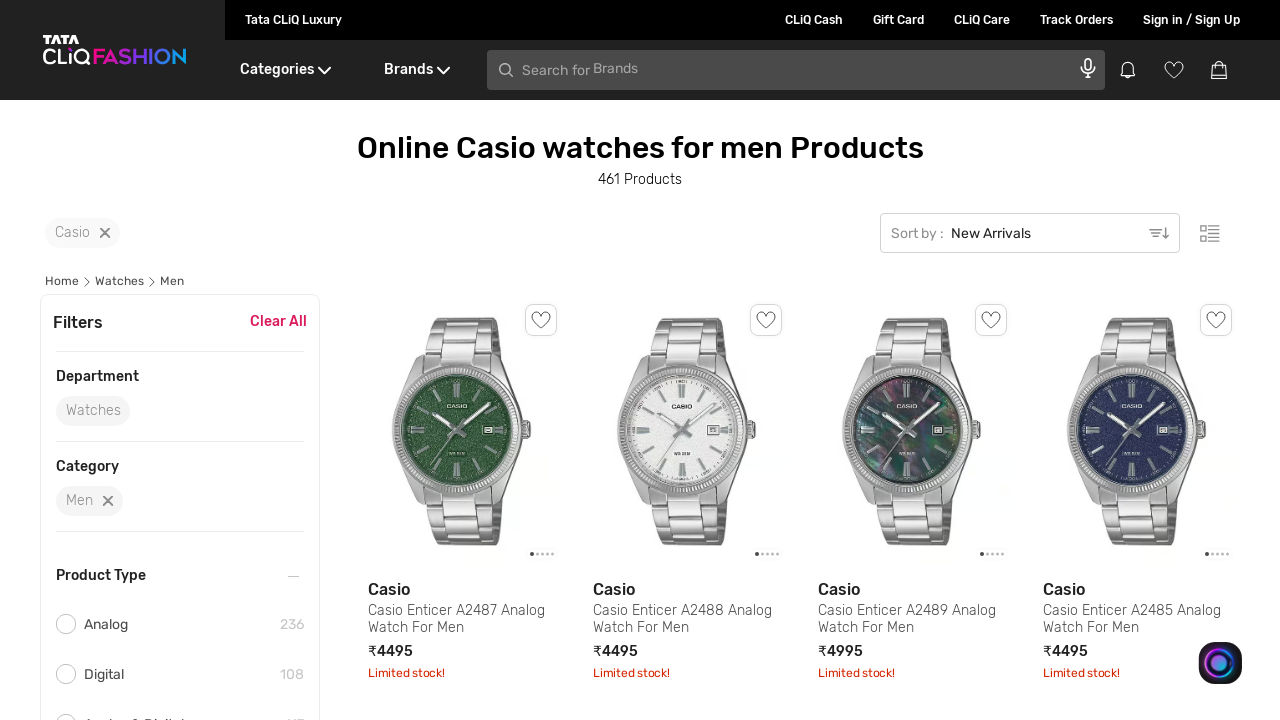

Price elements loaded
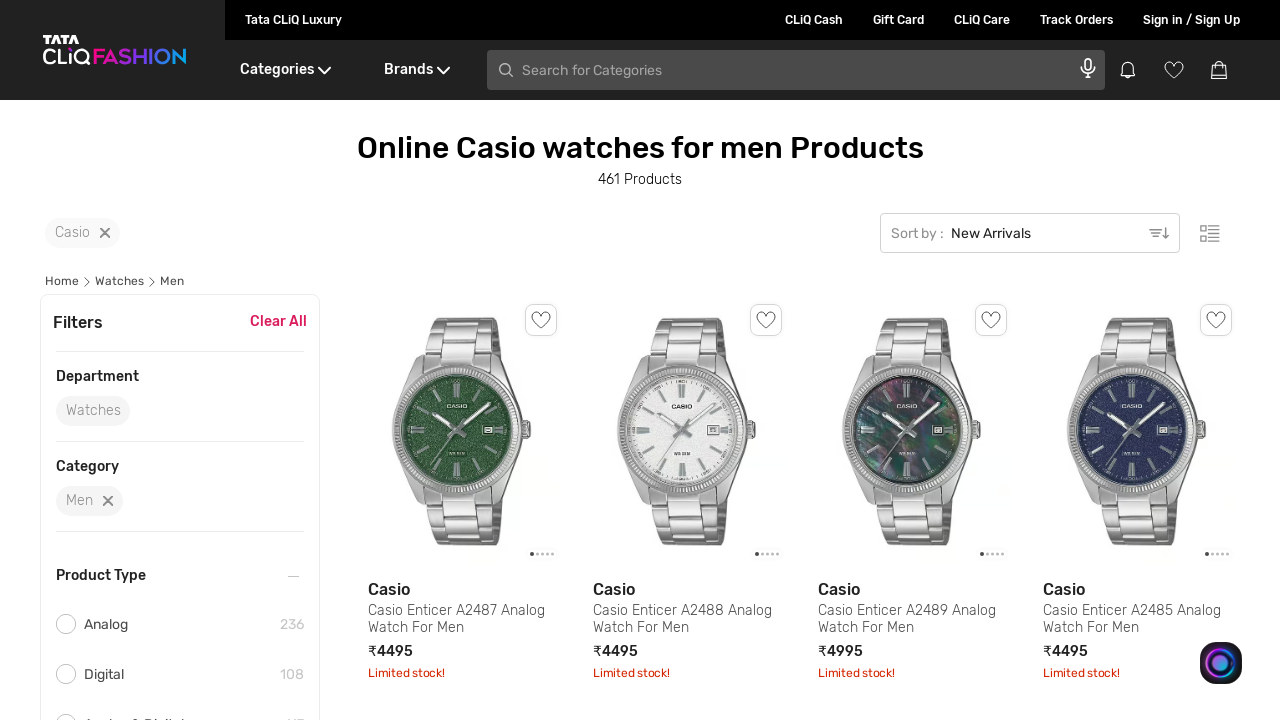

Clicked on first product to open in new tab at (460, 619) on xpath=//div[contains(@class,'content')]/h2
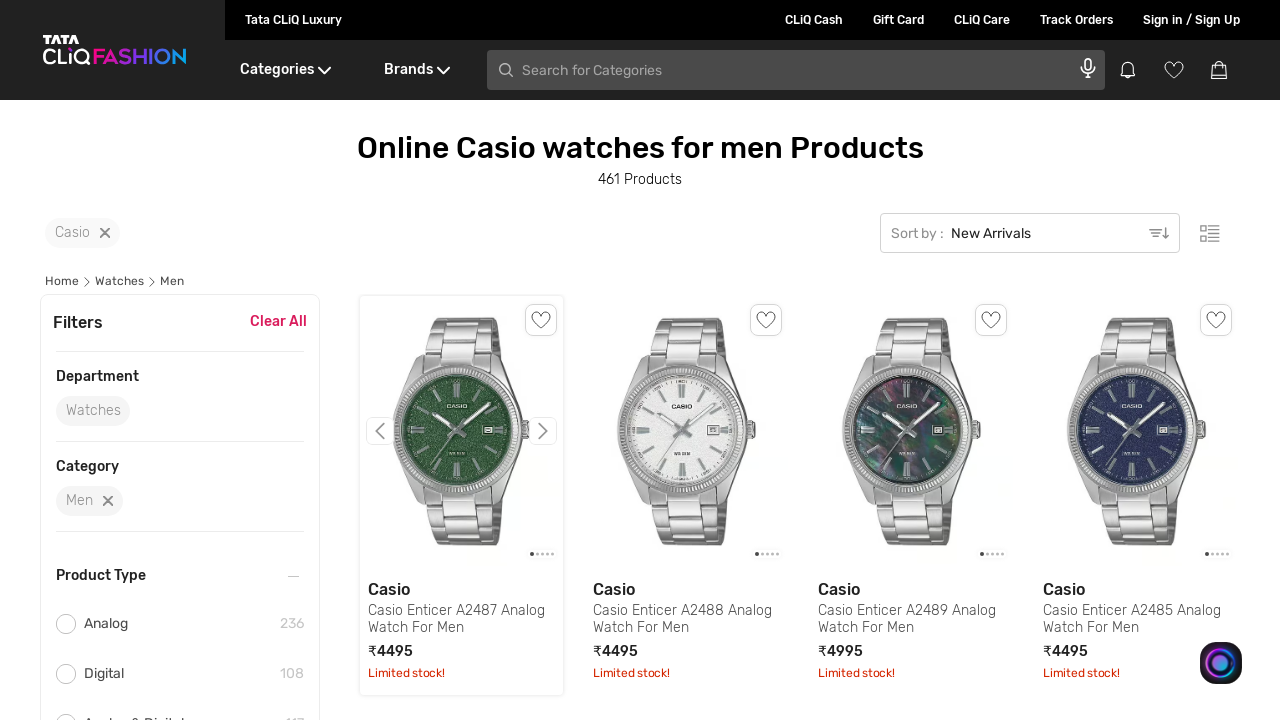

New tab loaded and switched to product details page
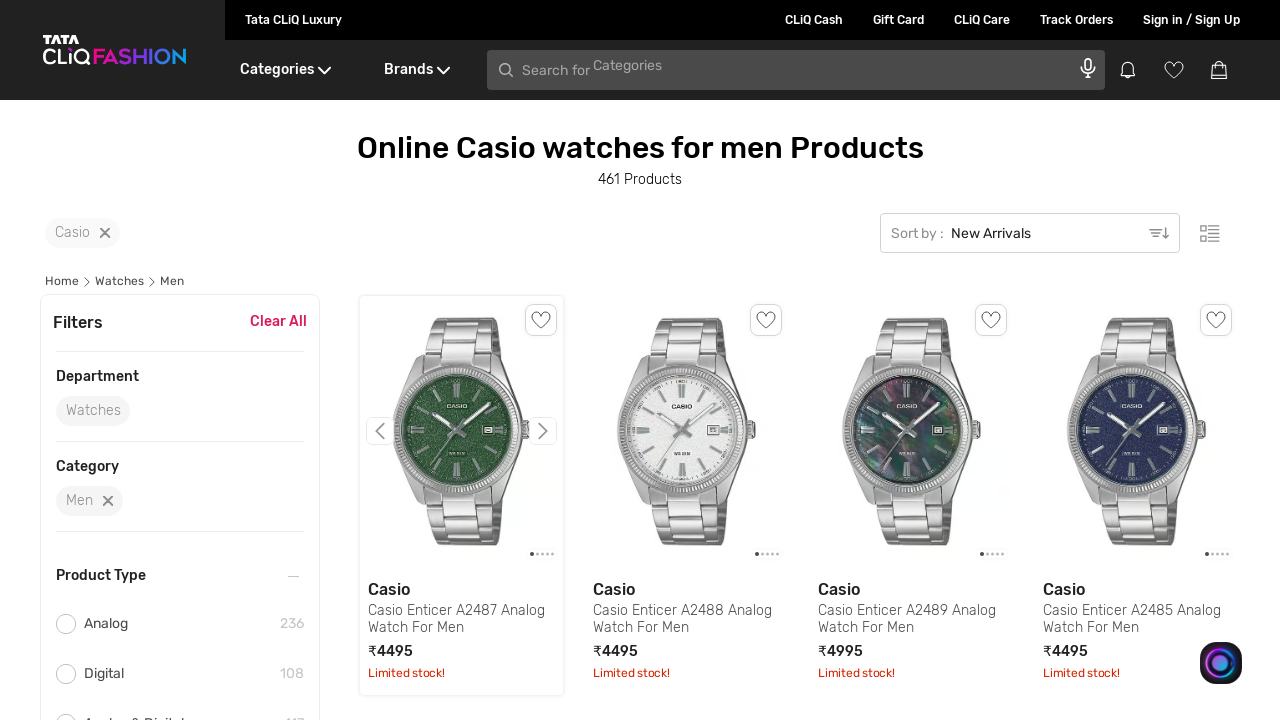

Retrieved product title: 
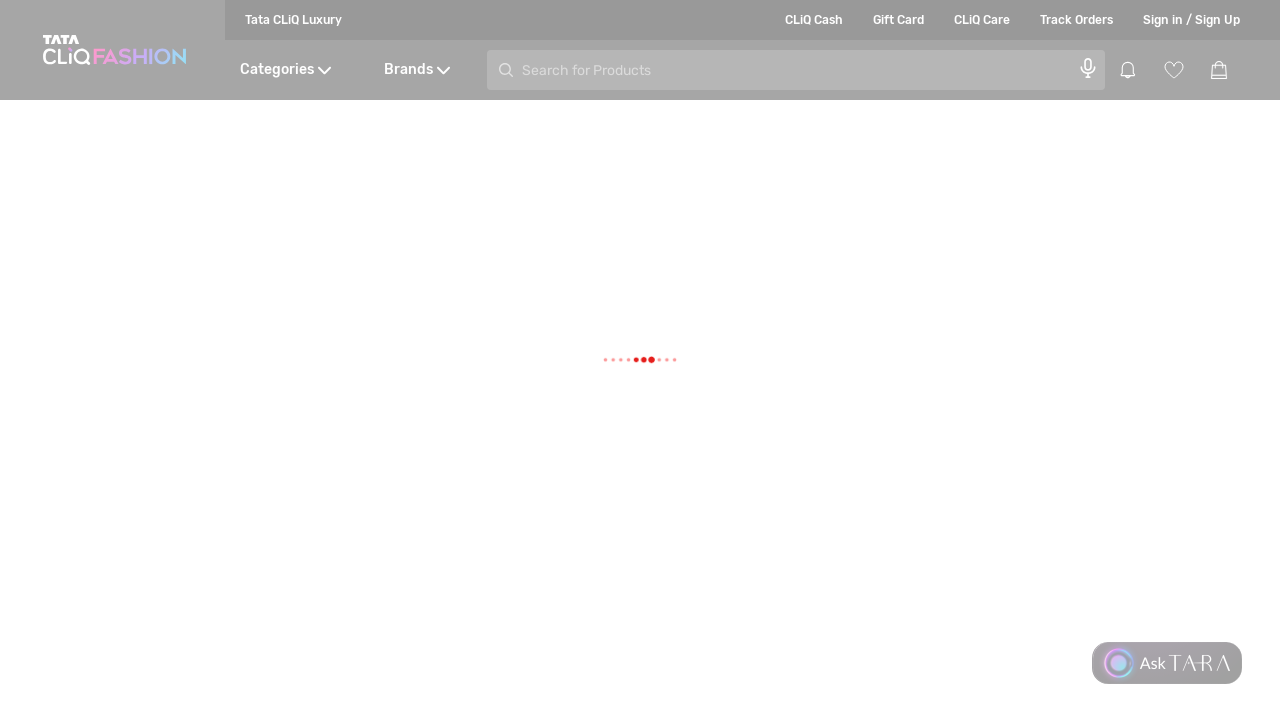

Product price element loaded on details page
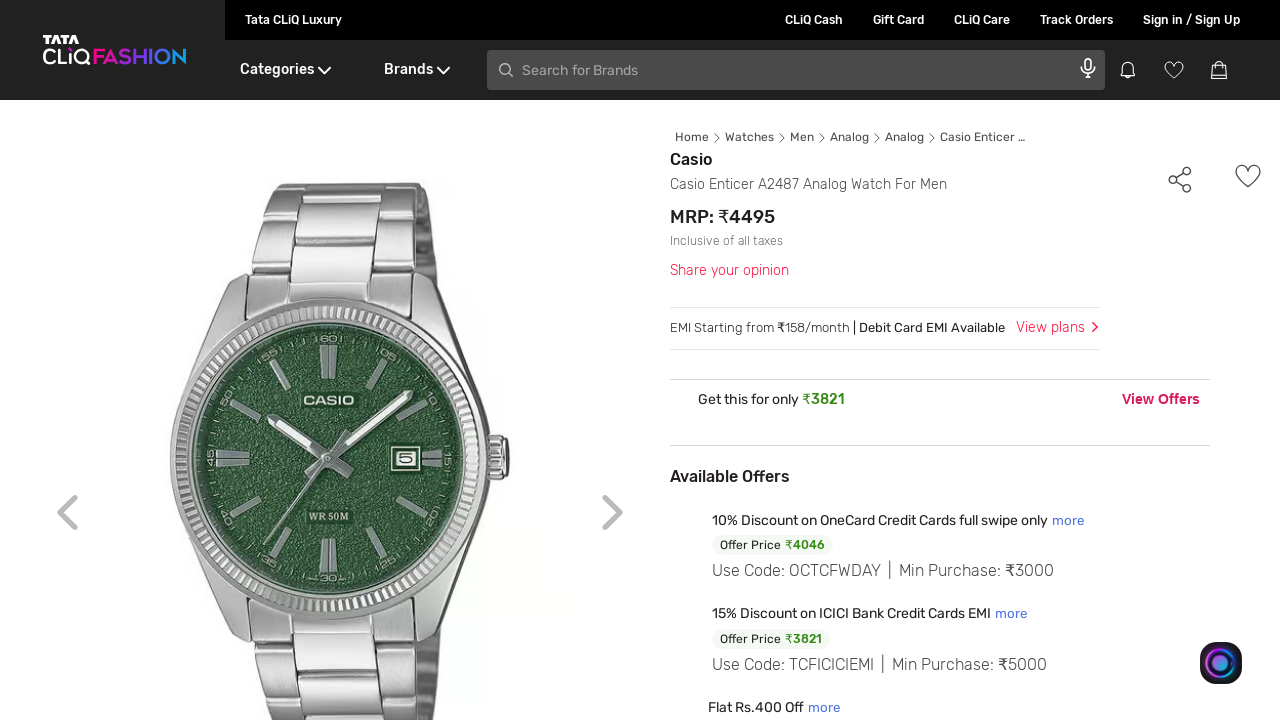

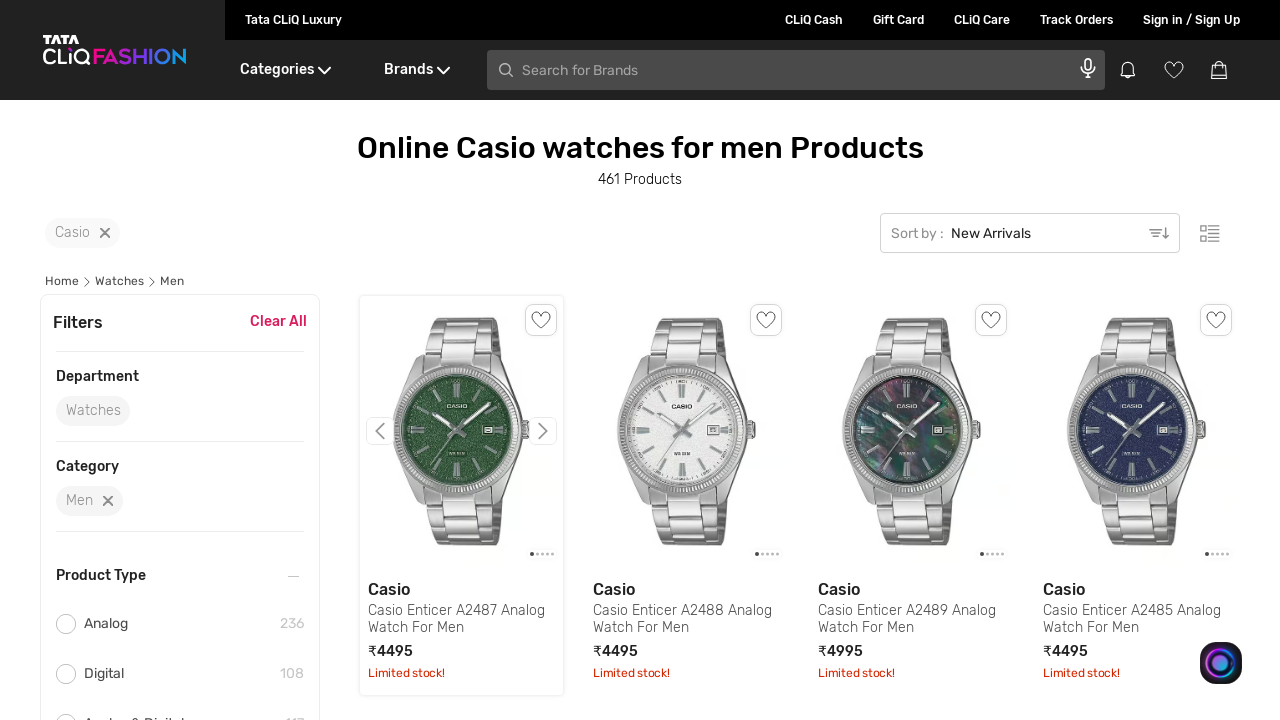